Tests error message dismissal by clicking the X icon after triggering a login error

Starting URL: https://www.saucedemo.com/

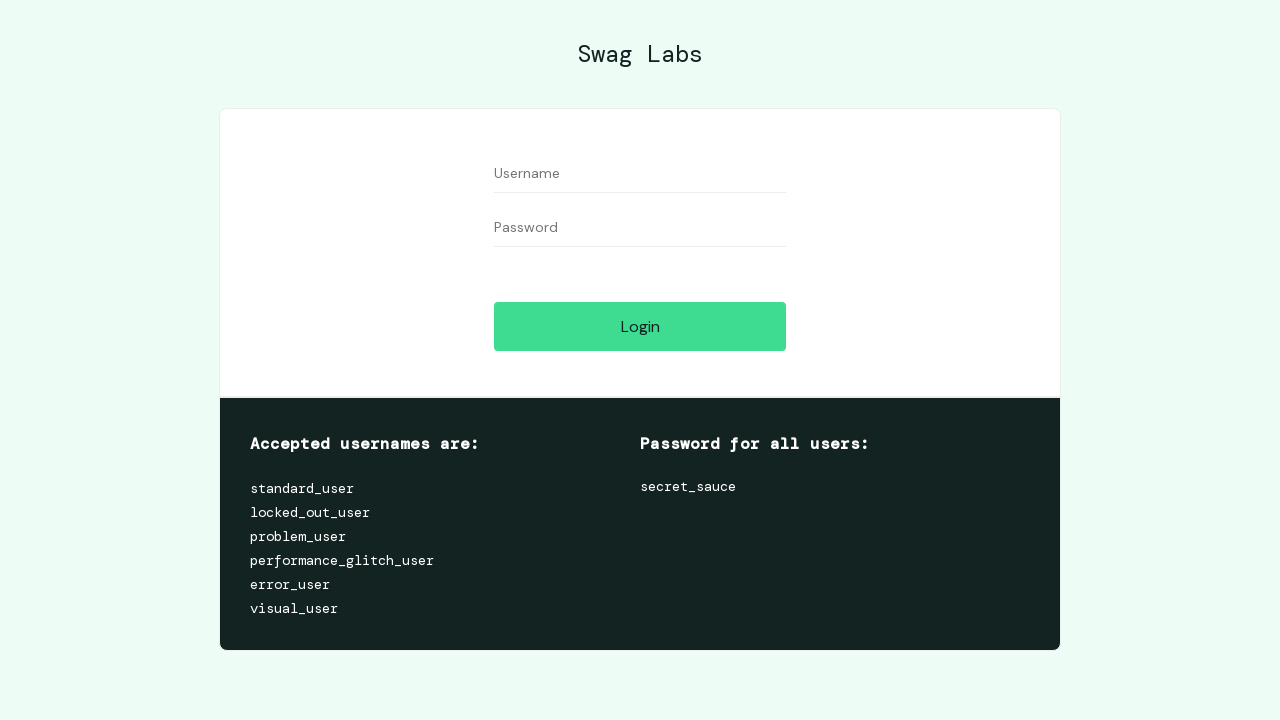

Filled username field with empty string on #user-name
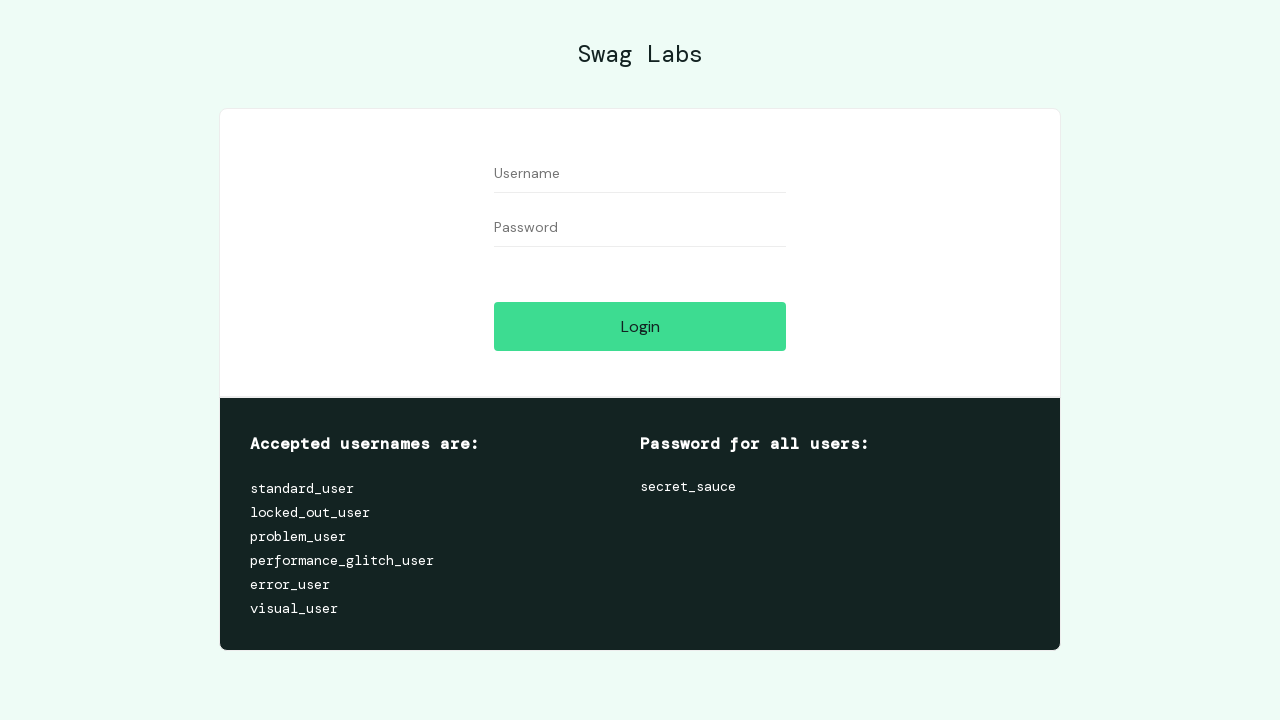

Filled password field with empty string on #password
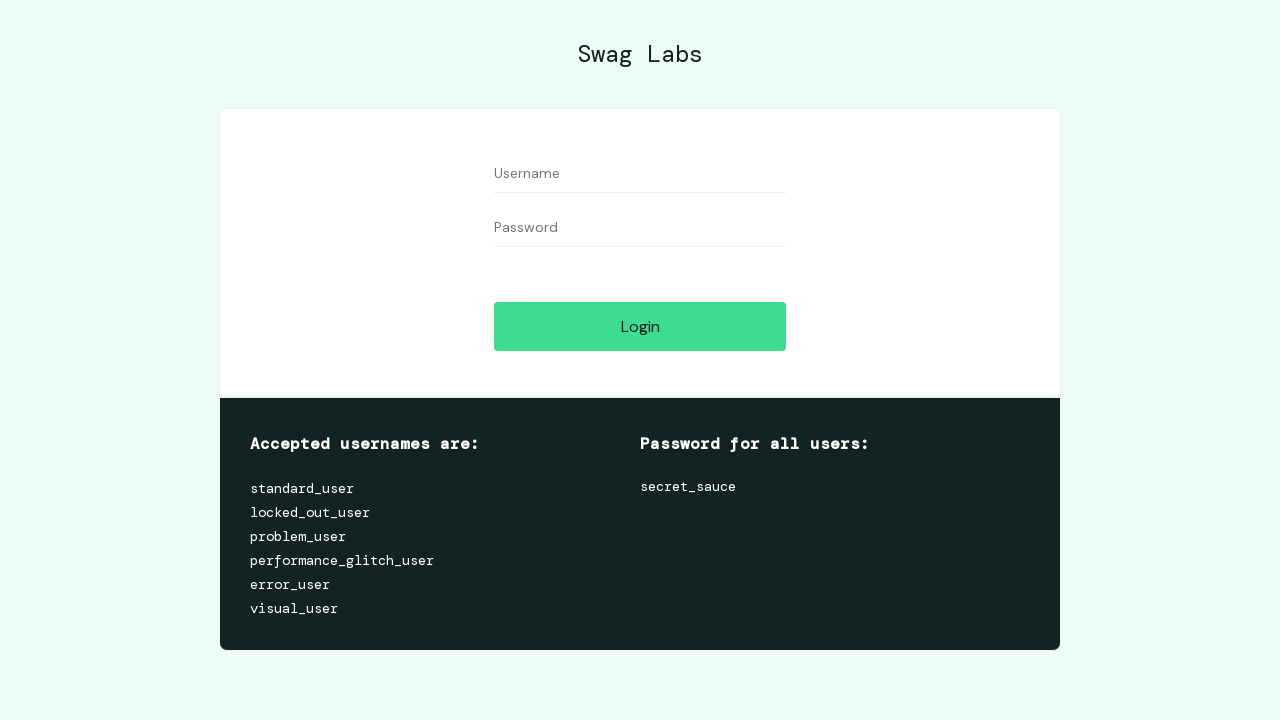

Clicked login button to trigger error message at (640, 326) on #login-button
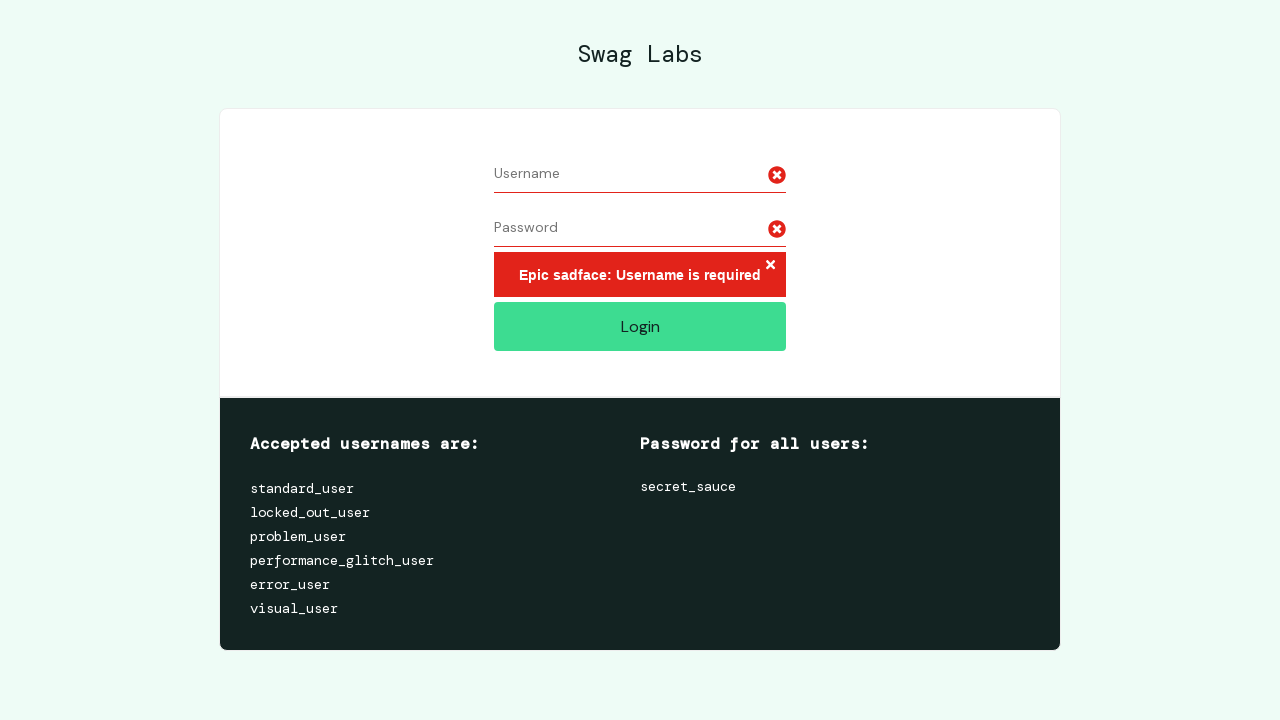

Clicked X icon to dismiss error message at (770, 266) on xpath=//button[@class='error-button']
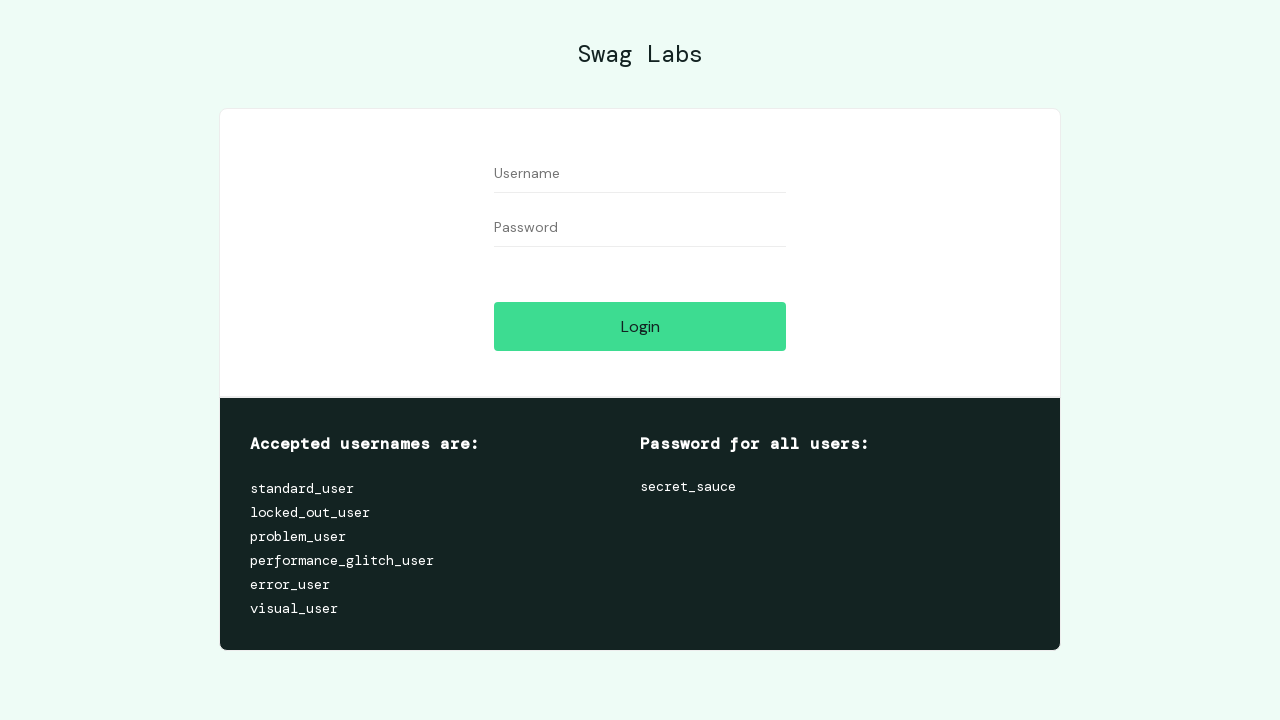

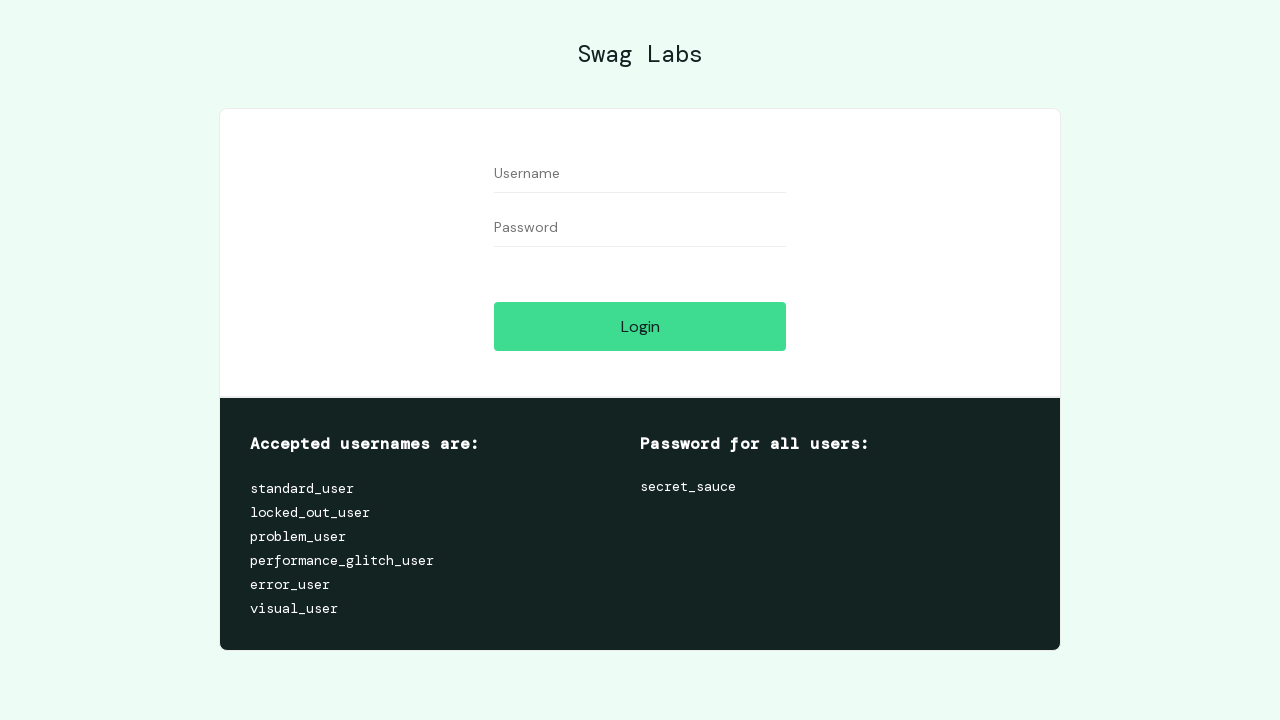